Tests clicking on Nokia product and verifies the displayed price

Starting URL: https://www.demoblaze.com/

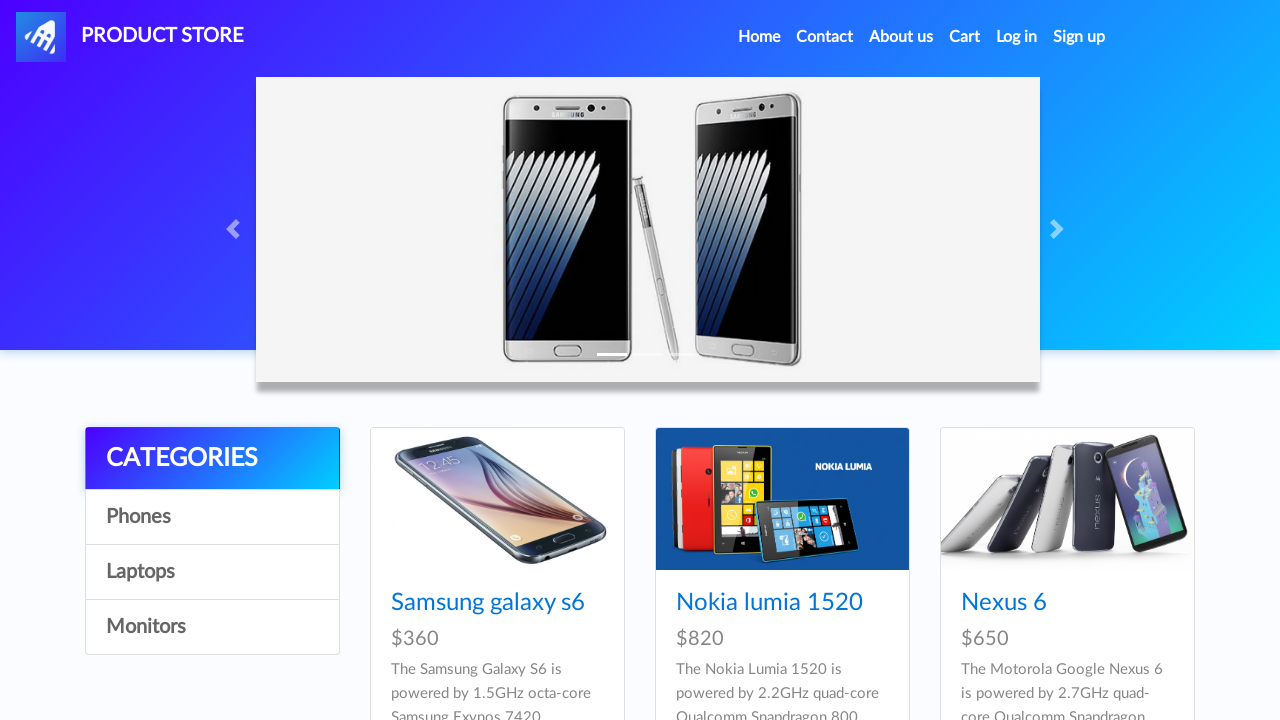

Clicked on Nokia product link at (782, 499) on a[href='prod.html?idp_=2']
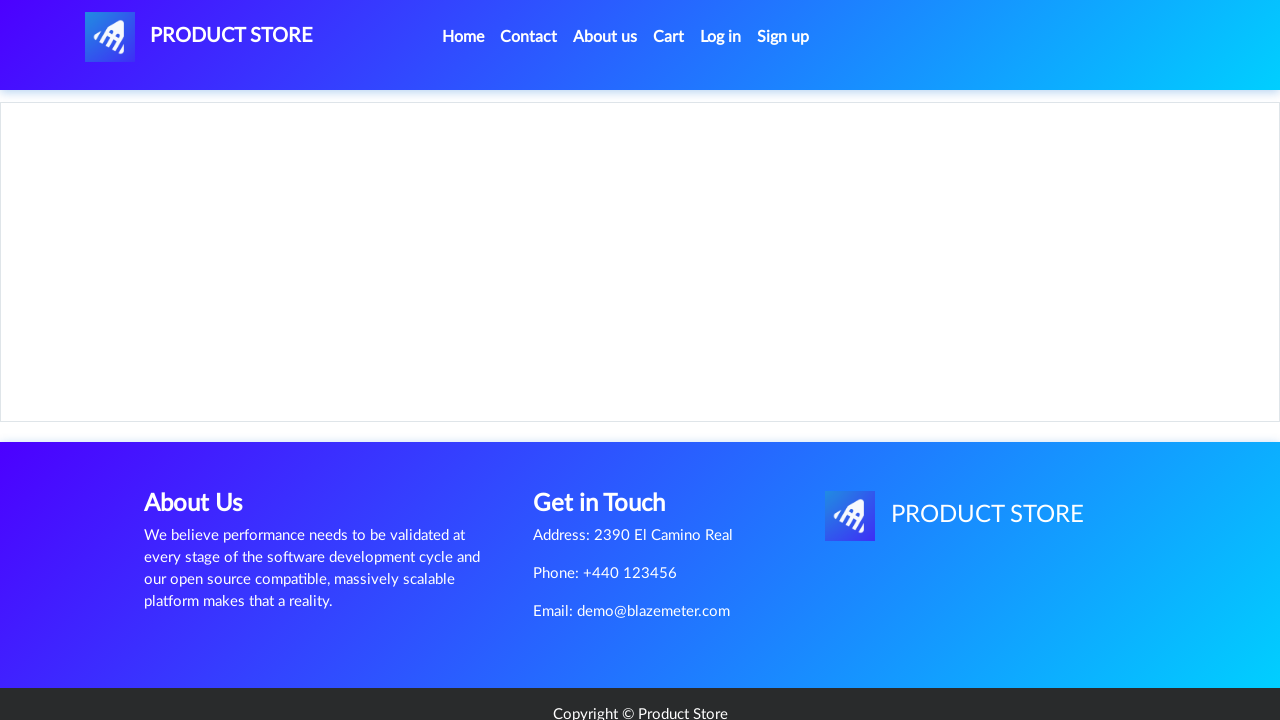

Verified Nokia product price of $820 is displayed
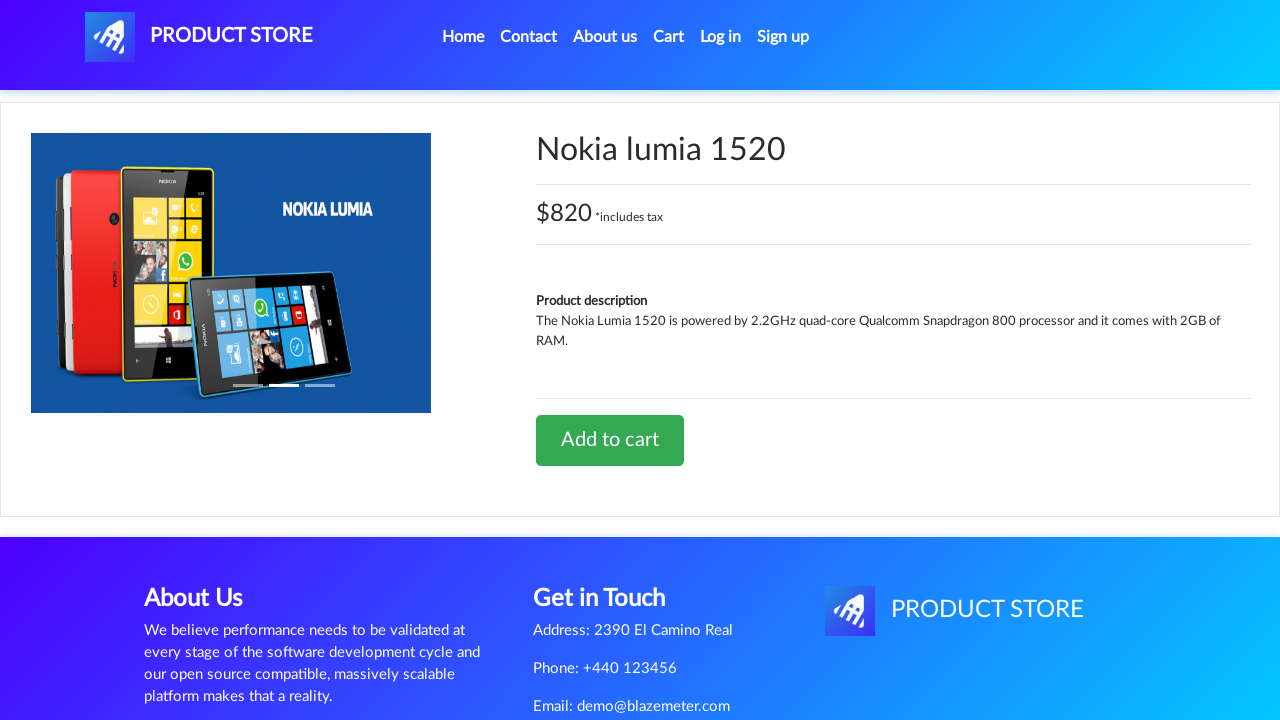

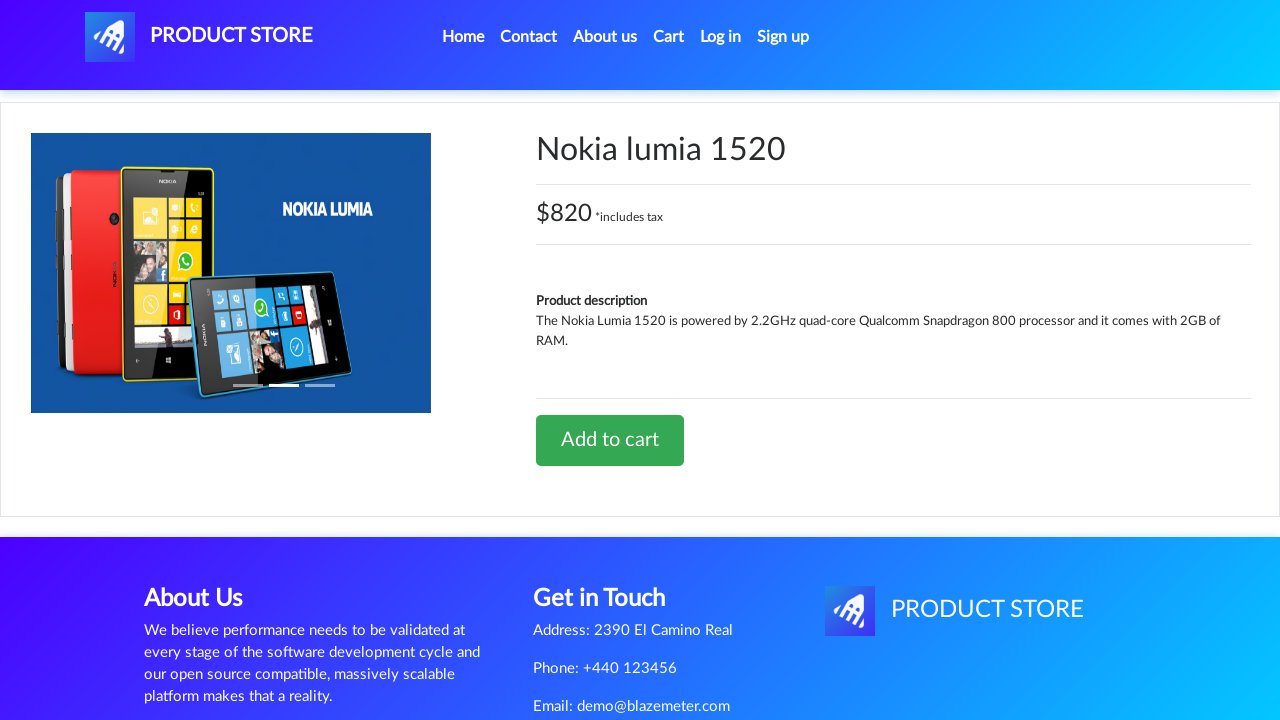